Navigates to the Docs section of the WebdriverIO website by clicking the Docs link

Starting URL: https://webdriver.io/

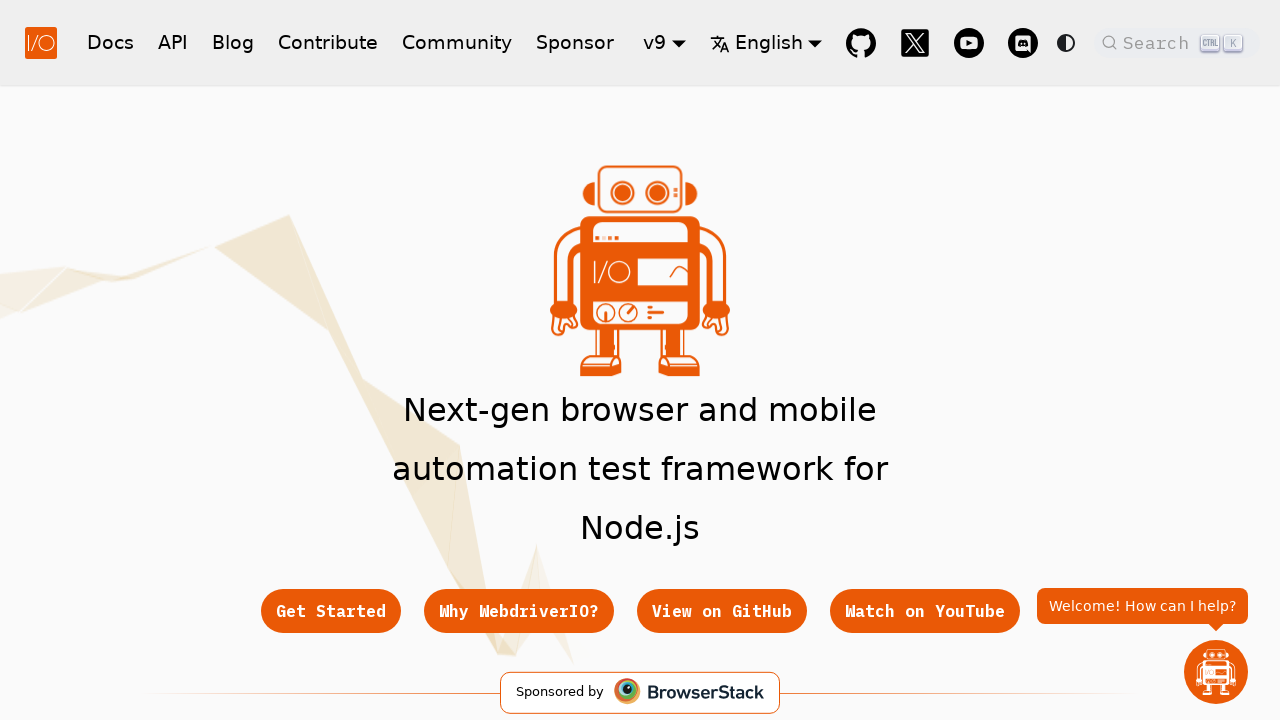

Clicked on the Docs link at (110, 42) on xpath=//a[text()='Docs']
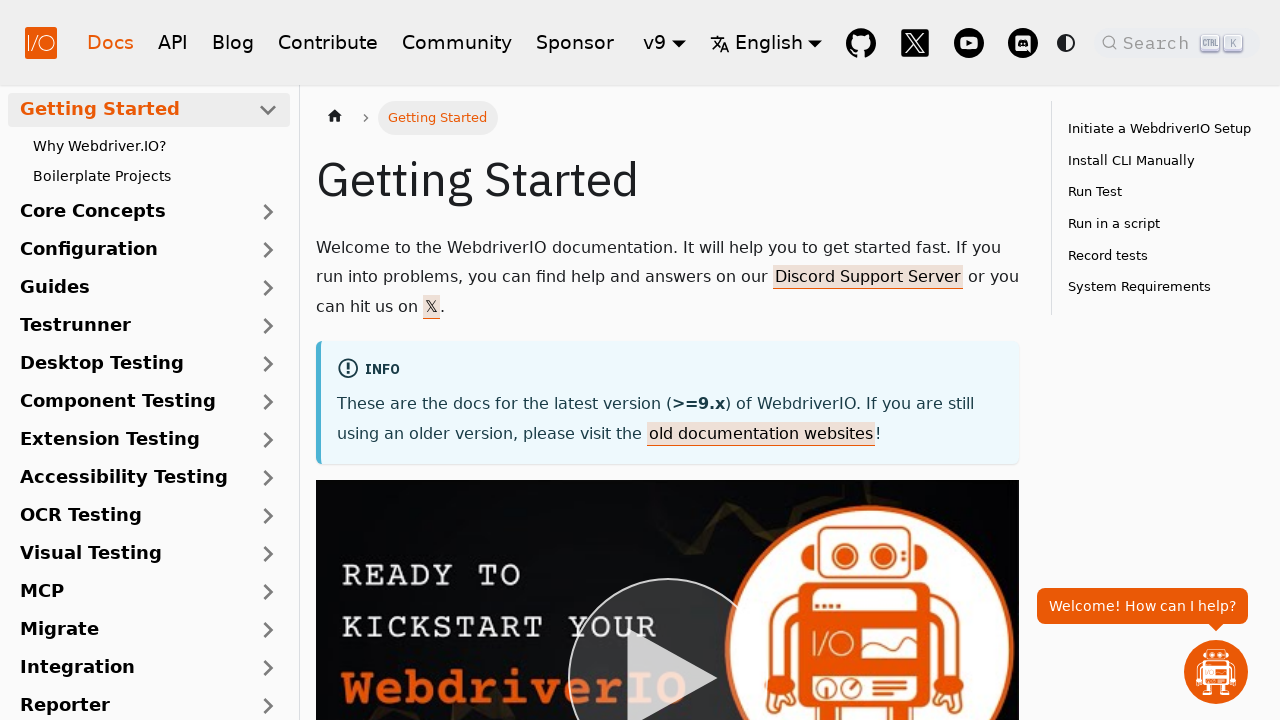

Waited for page to load - domcontentloaded state reached
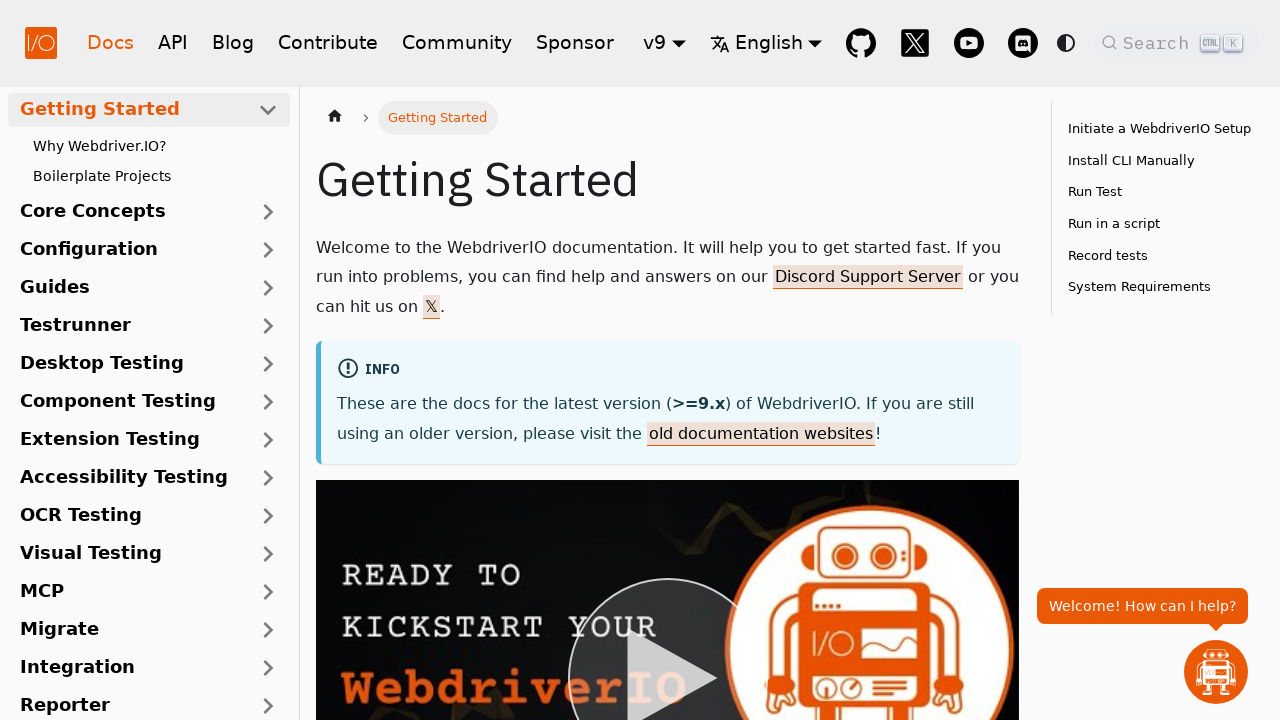

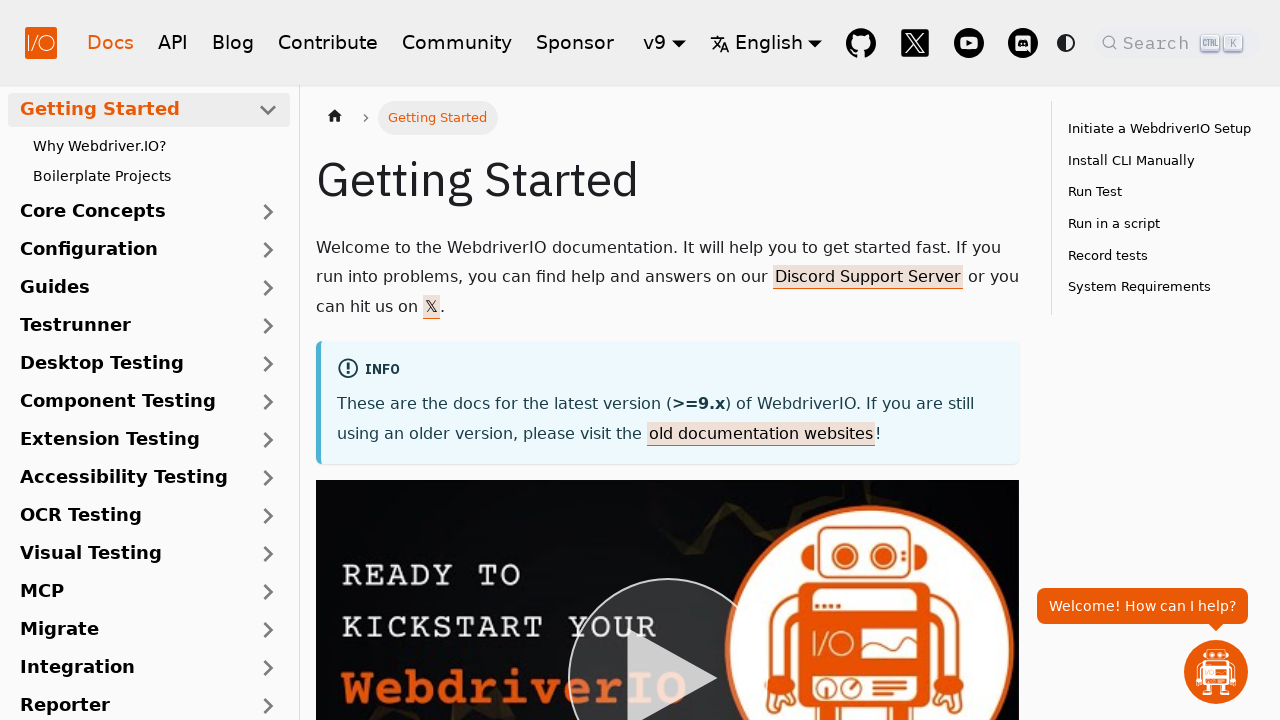